Tests window handling by clicking a link that opens in a new window, switching to that window, and verifying the page title contains "Elemental Selenium"

Starting URL: https://the-internet.herokuapp.com/iframe

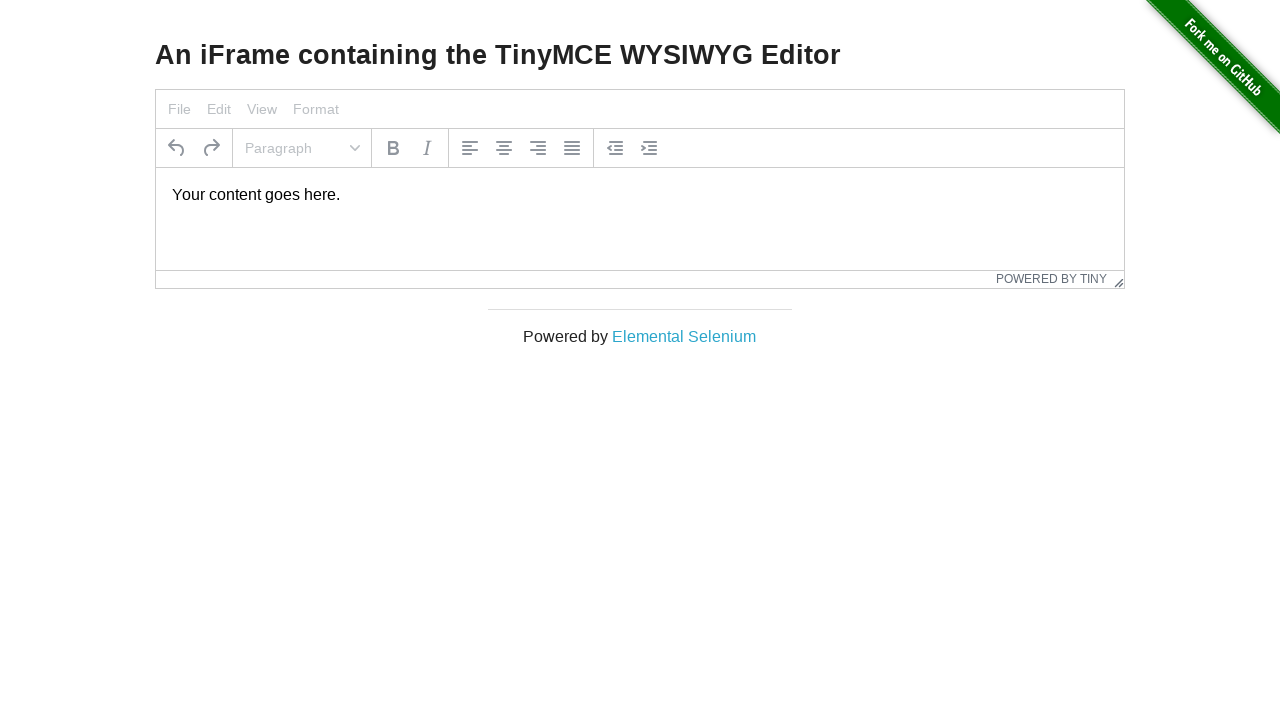

Clicked link that opens new window with 'Elemental Selenium' at (684, 336) on text=Elemental Selenium
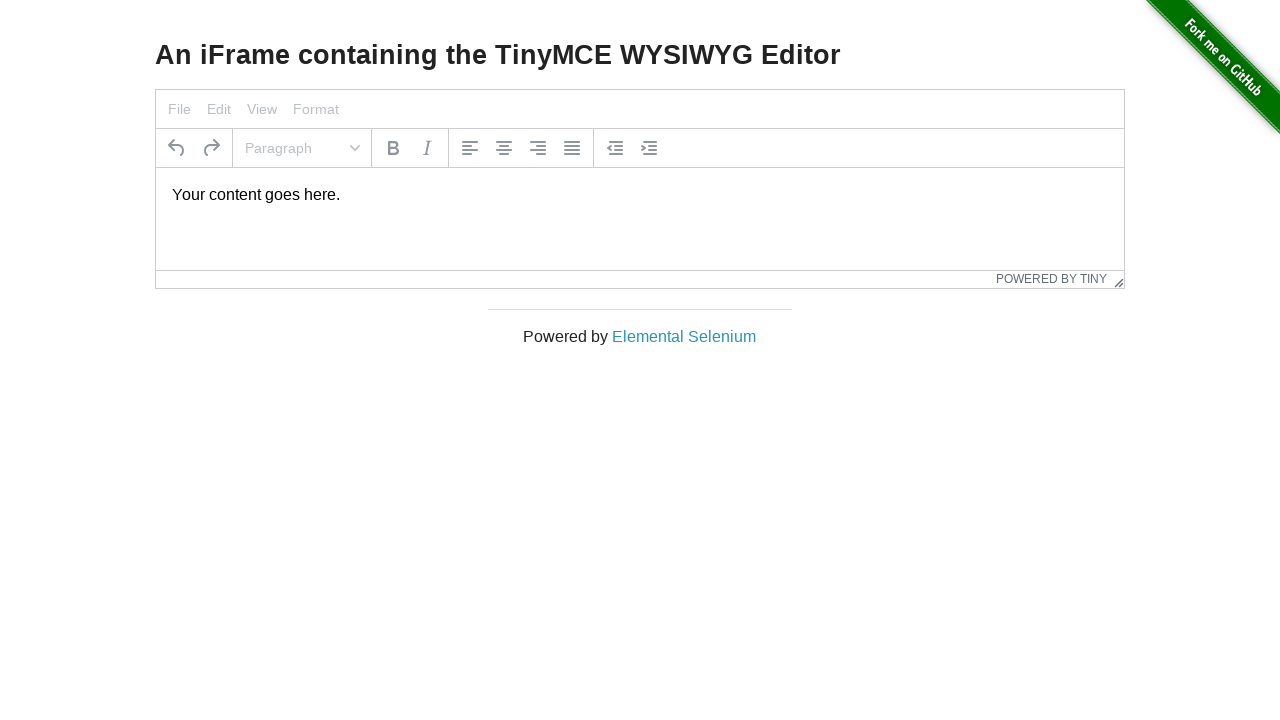

New window opened and captured
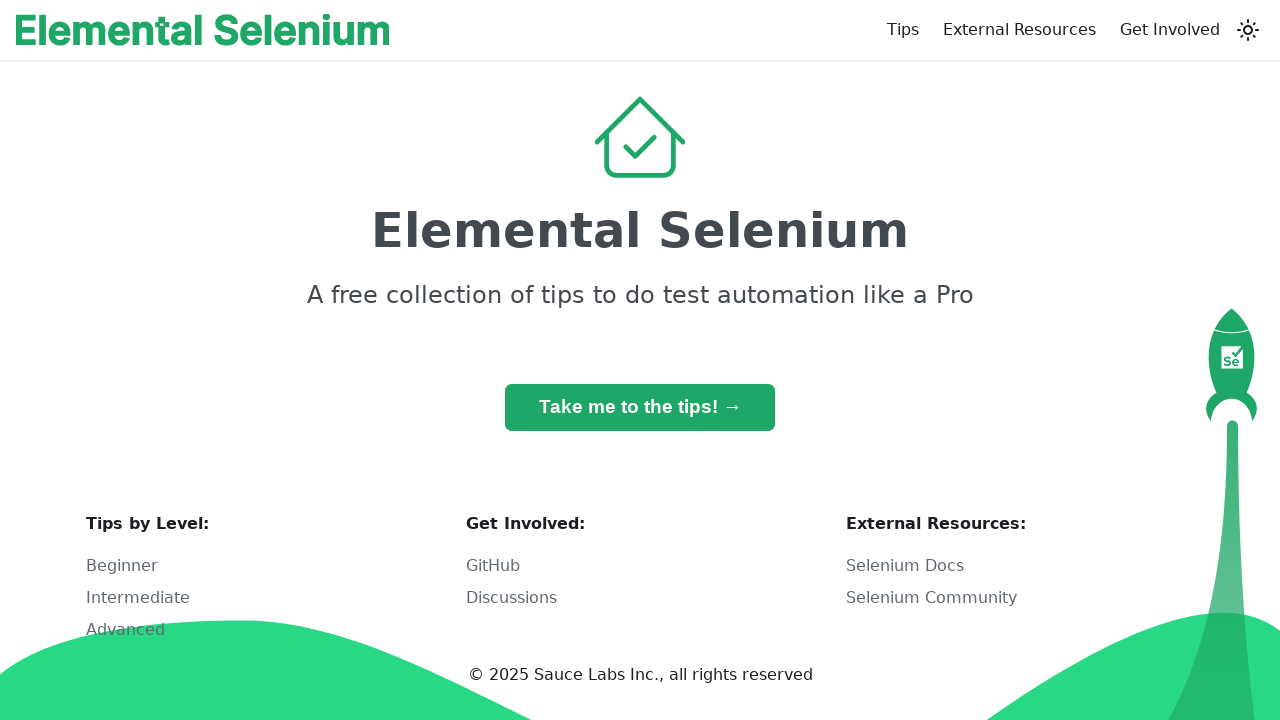

New page load state completed
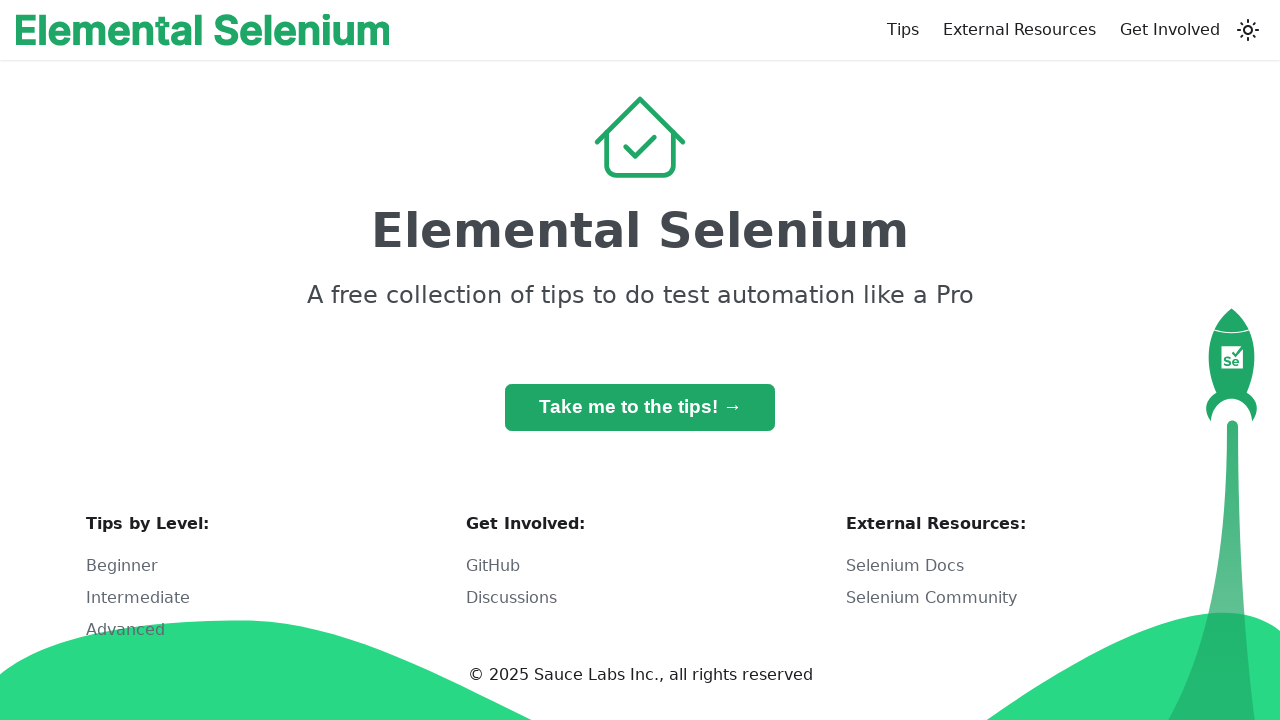

Located h1 element on new page
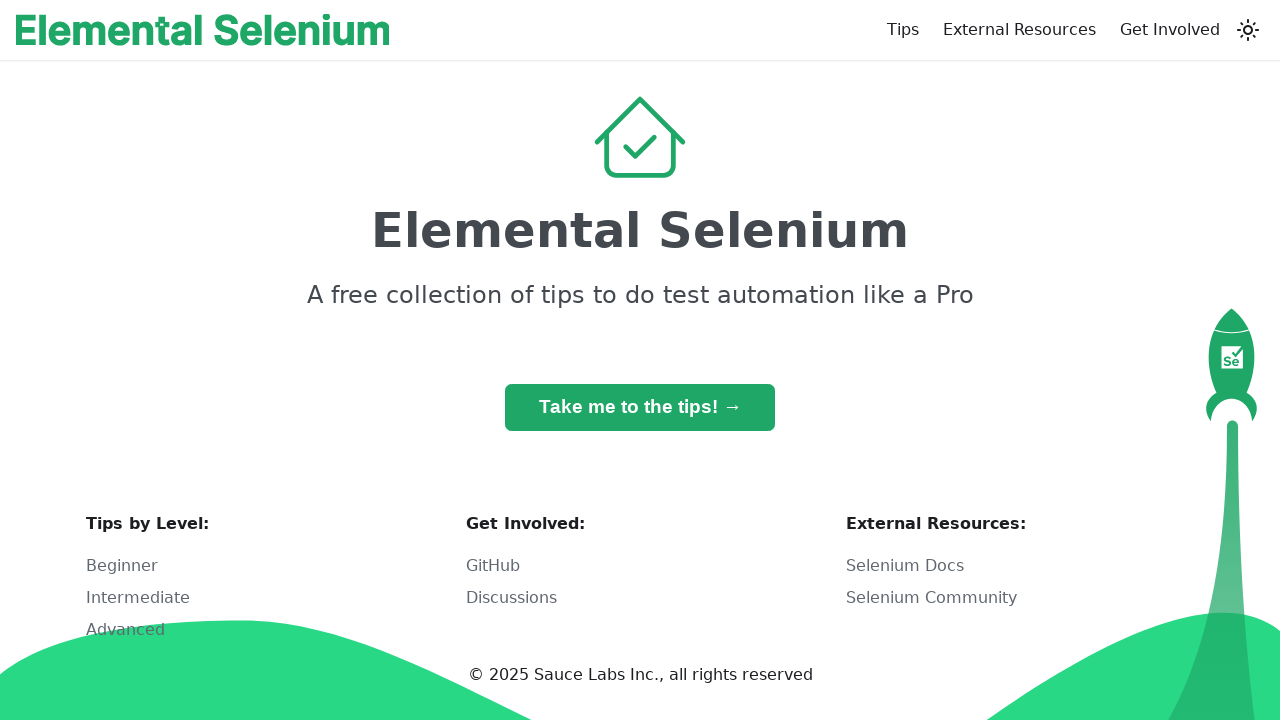

Verified h1 text content is 'Elemental Selenium'
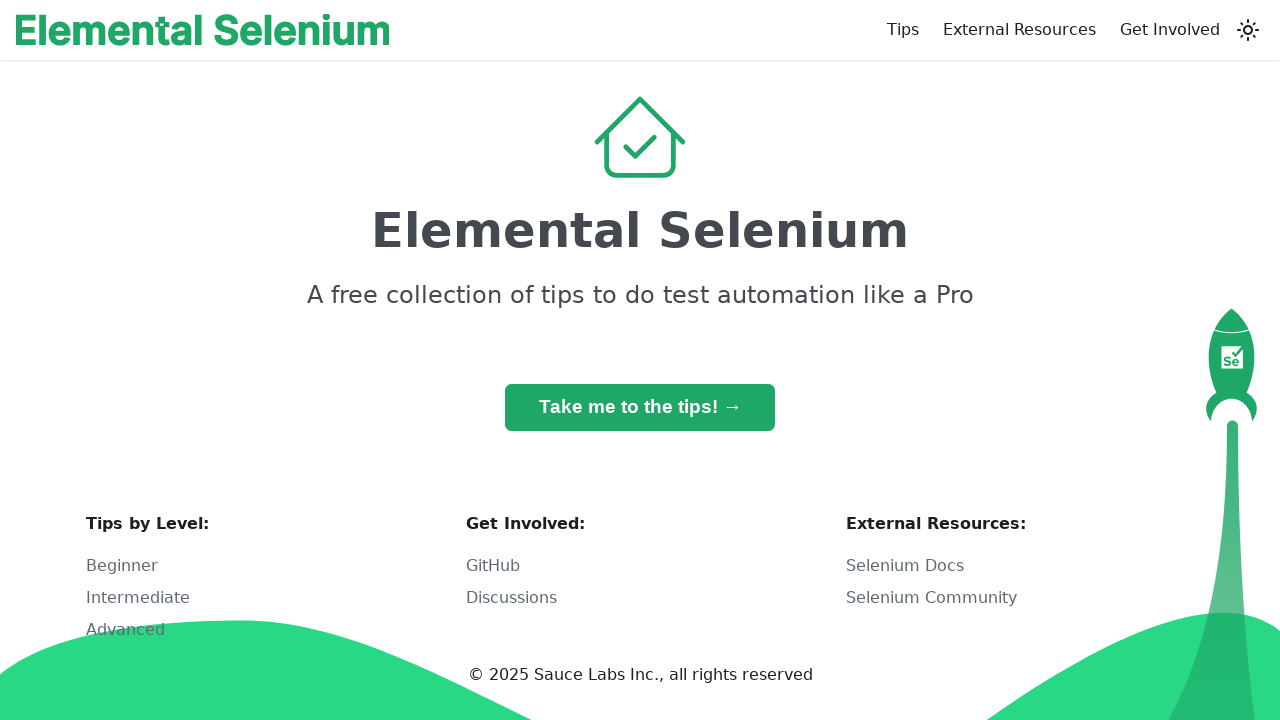

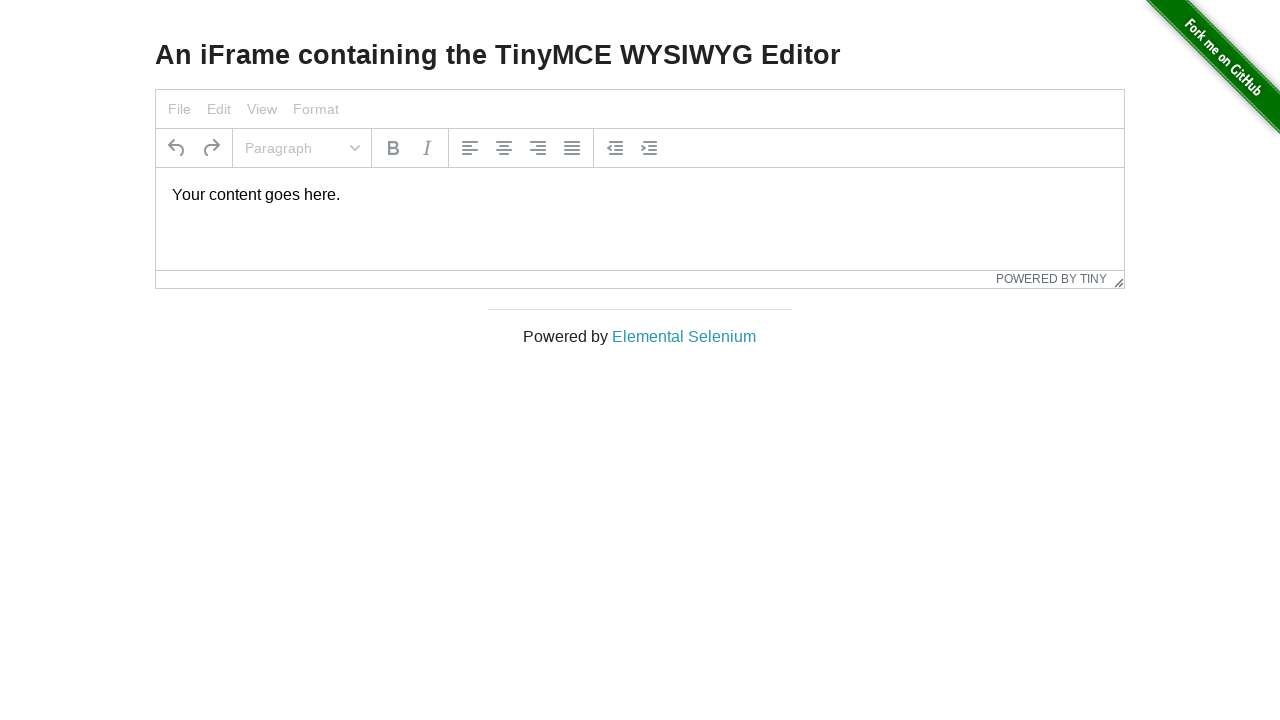